Automates playing the Quordle word game by entering guesses and parsing game state feedback until the game is won or lost

Starting URL: https://www.merriam-webster.com/games/quordle

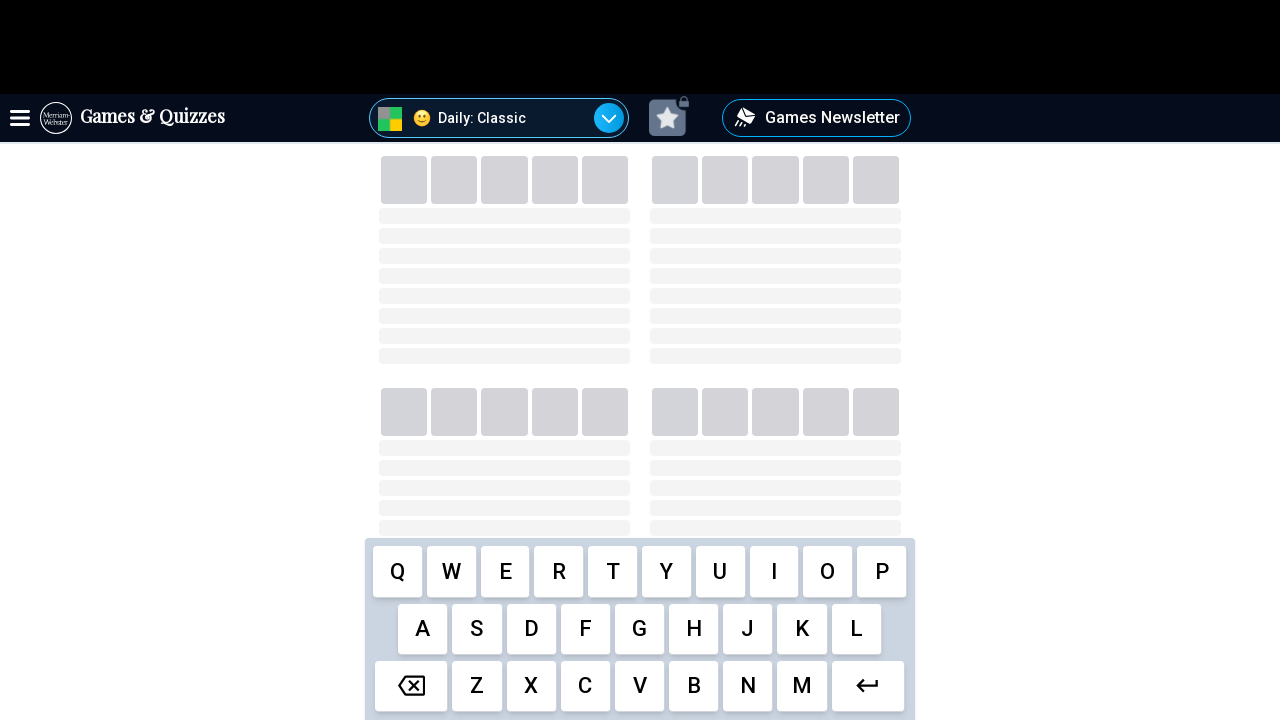

Waited for game boards to load
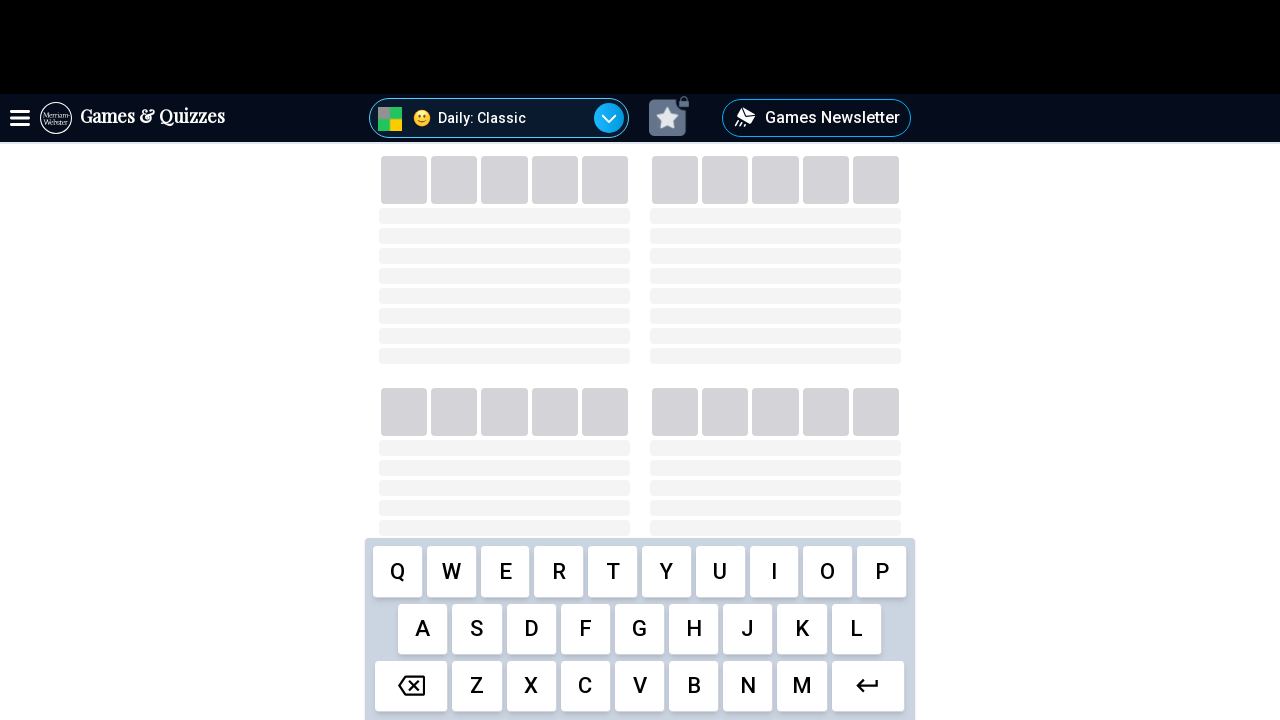

Typed guess 'STARE'
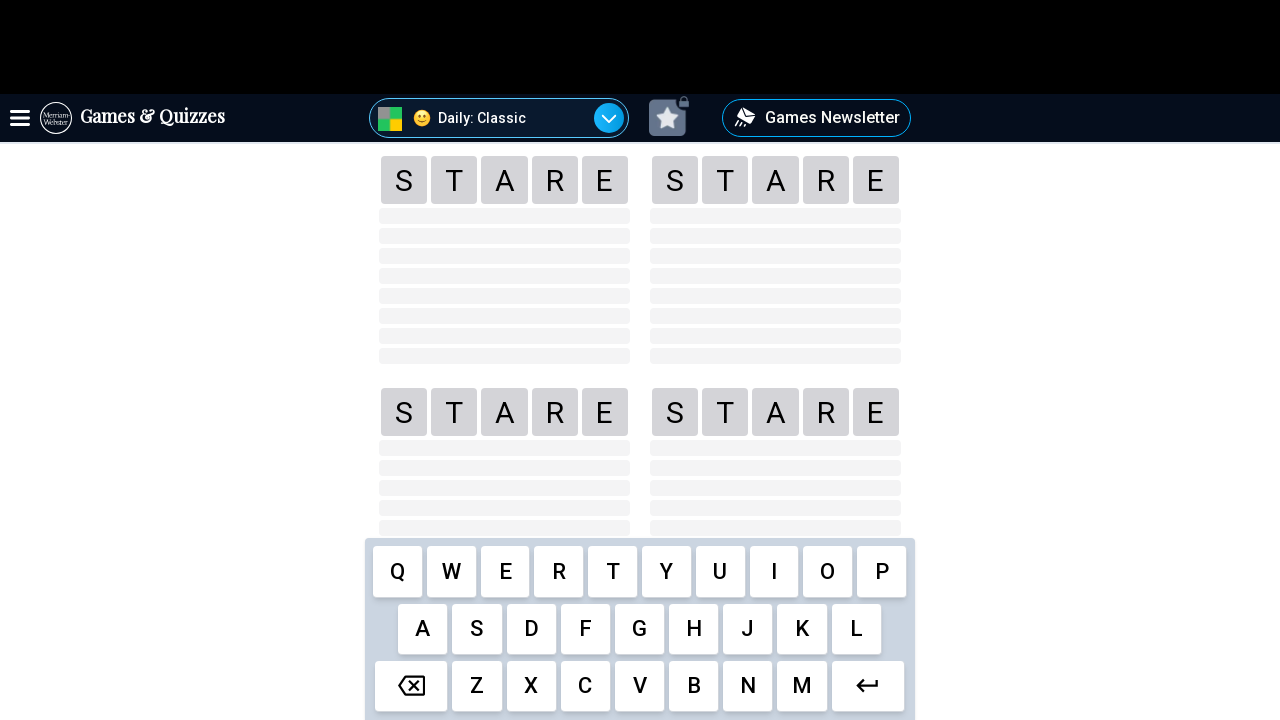

Submitted guess 'STARE'
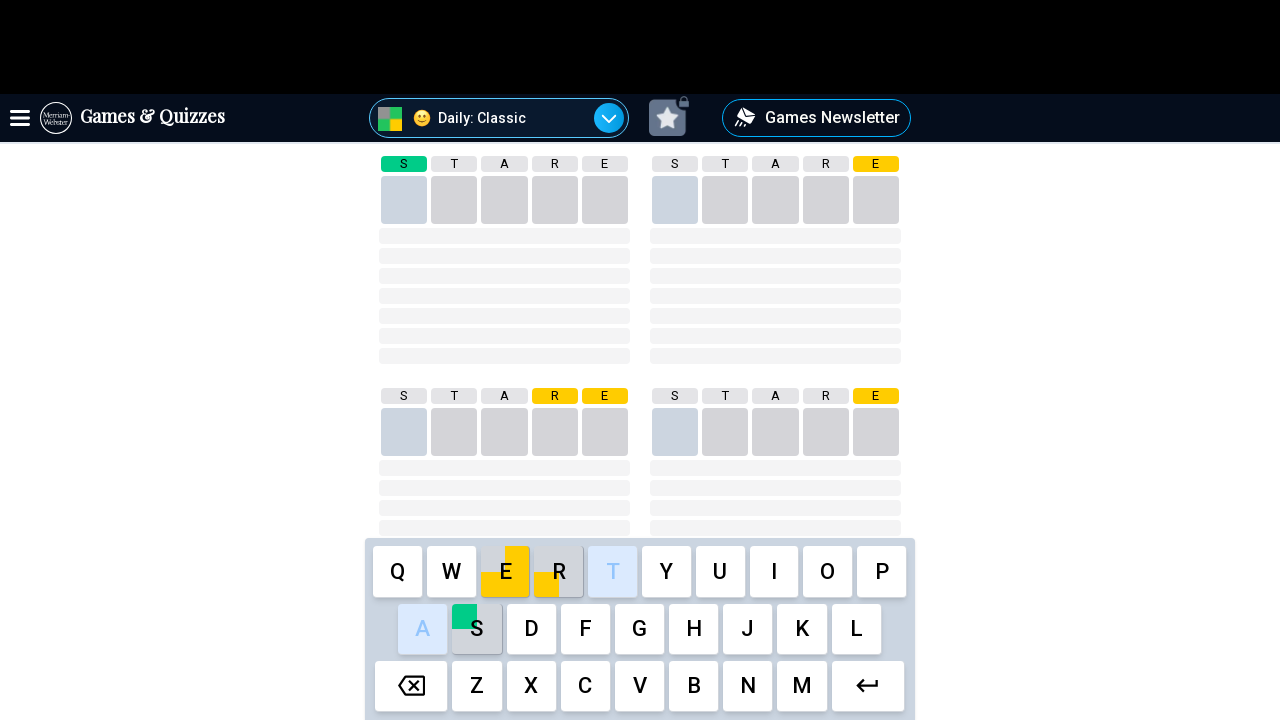

Waited for game to process guess
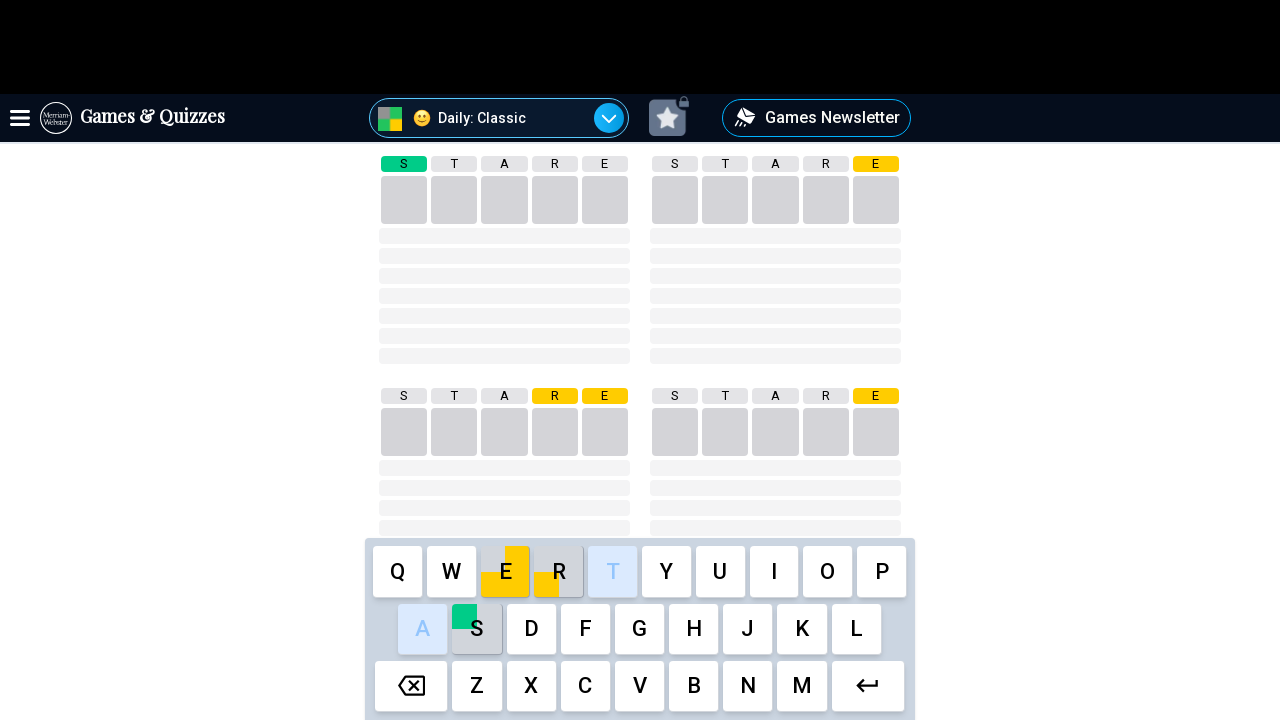

Queried game boards - found 4 boards
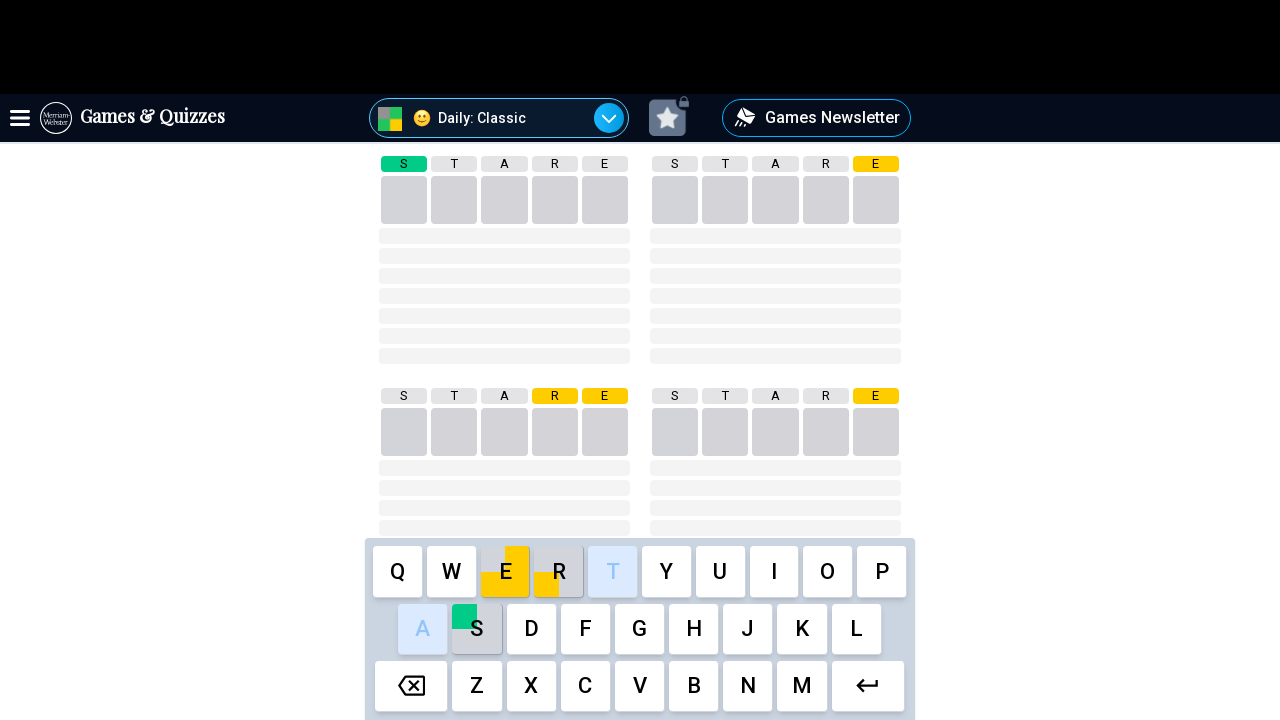

Queried quordle tiles - found 180 tiles
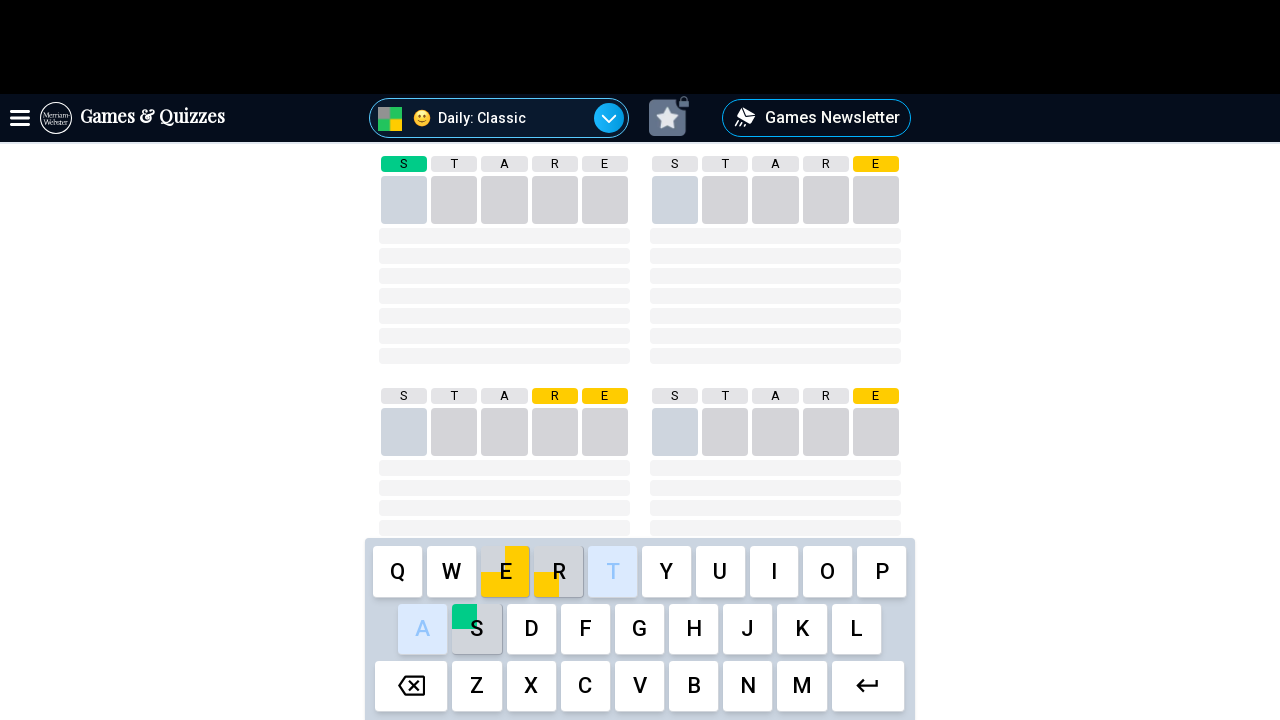

Checked for correct answers - found 1 correct tiles
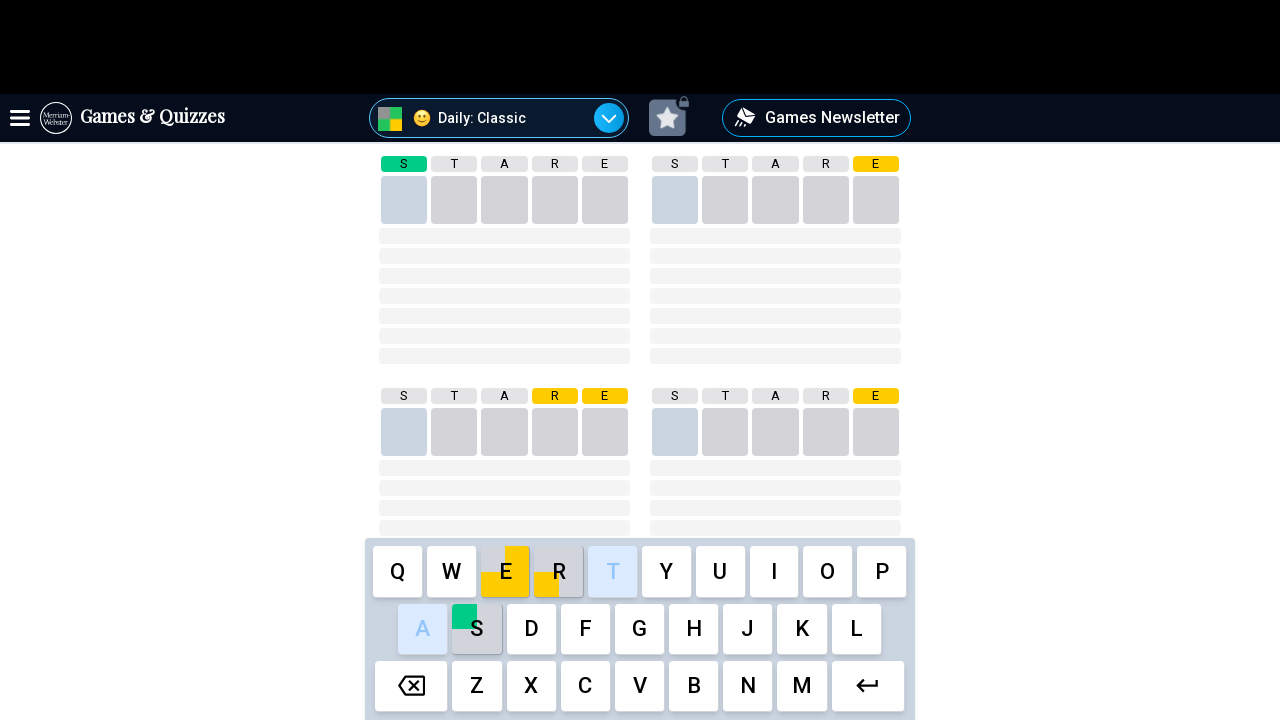

Typed guess 'CLOUD'
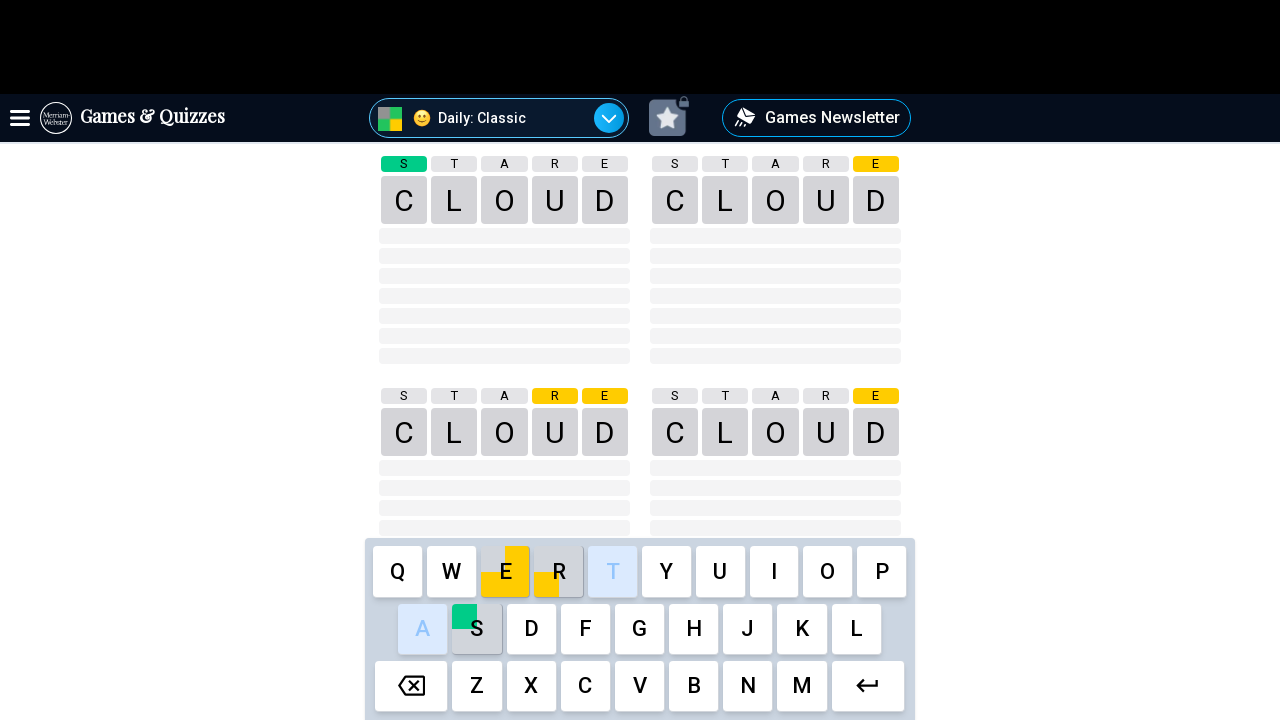

Submitted guess 'CLOUD'
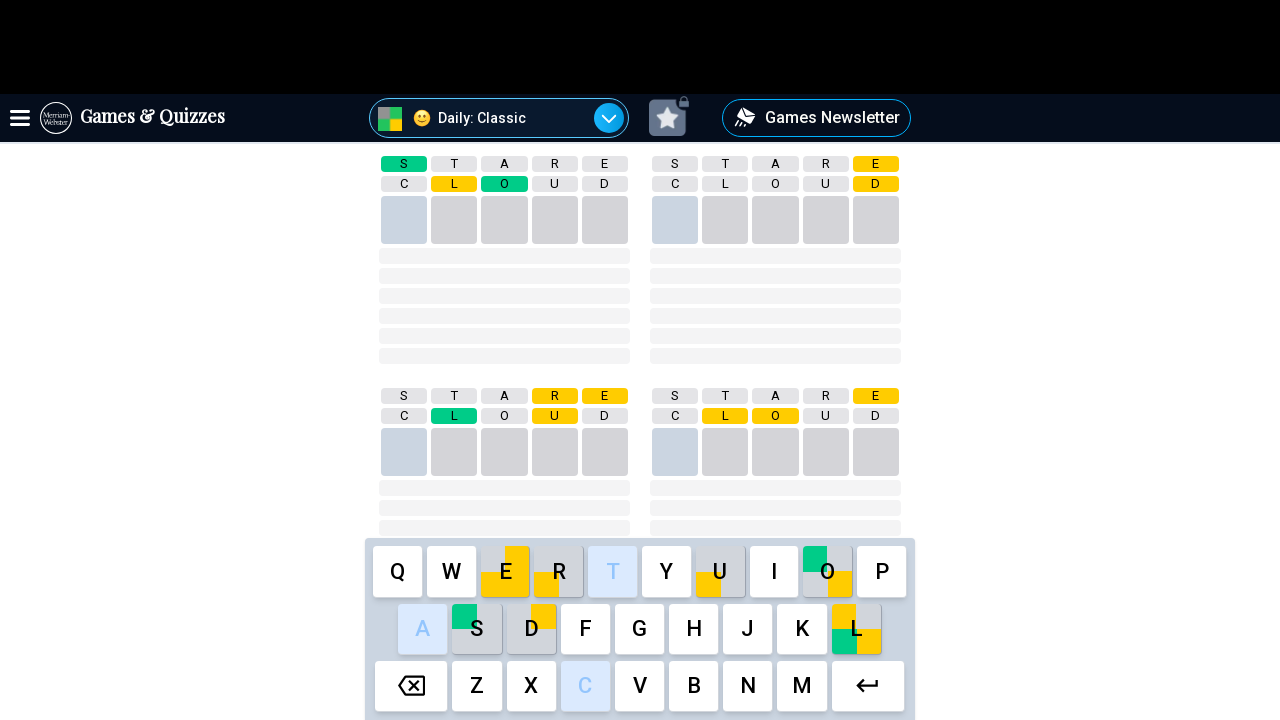

Waited for game to process guess
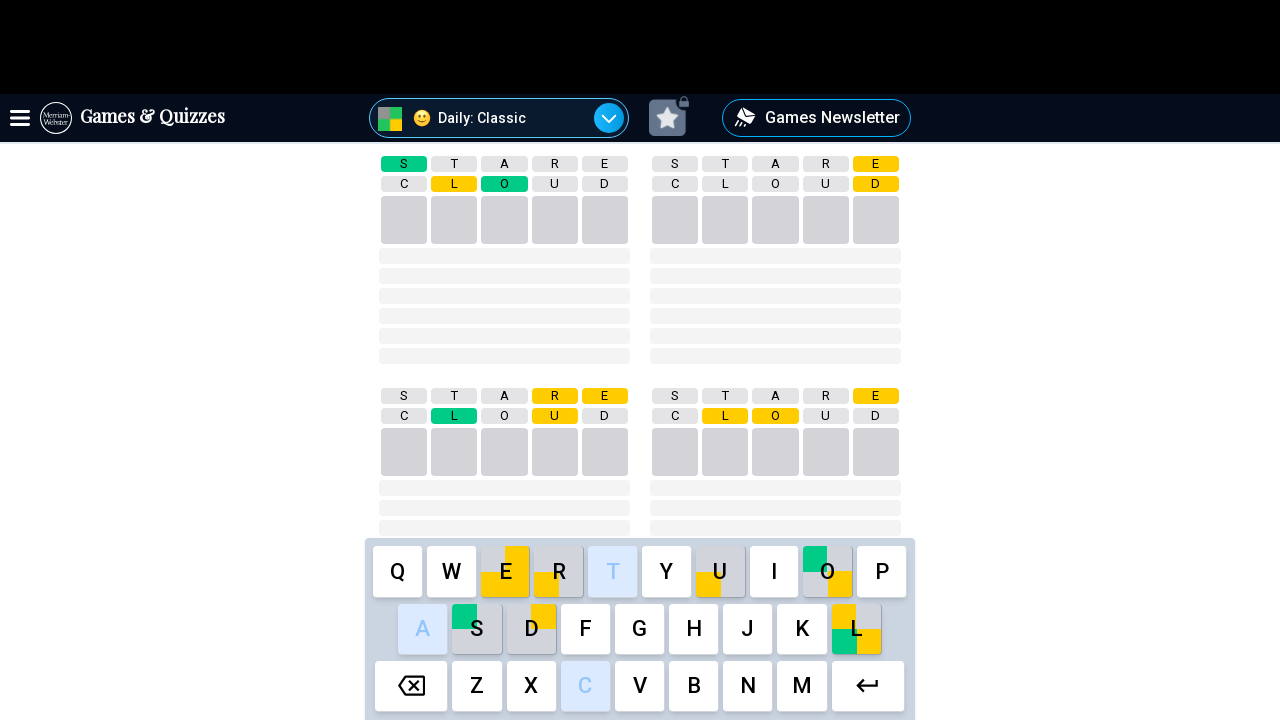

Queried game boards - found 4 boards
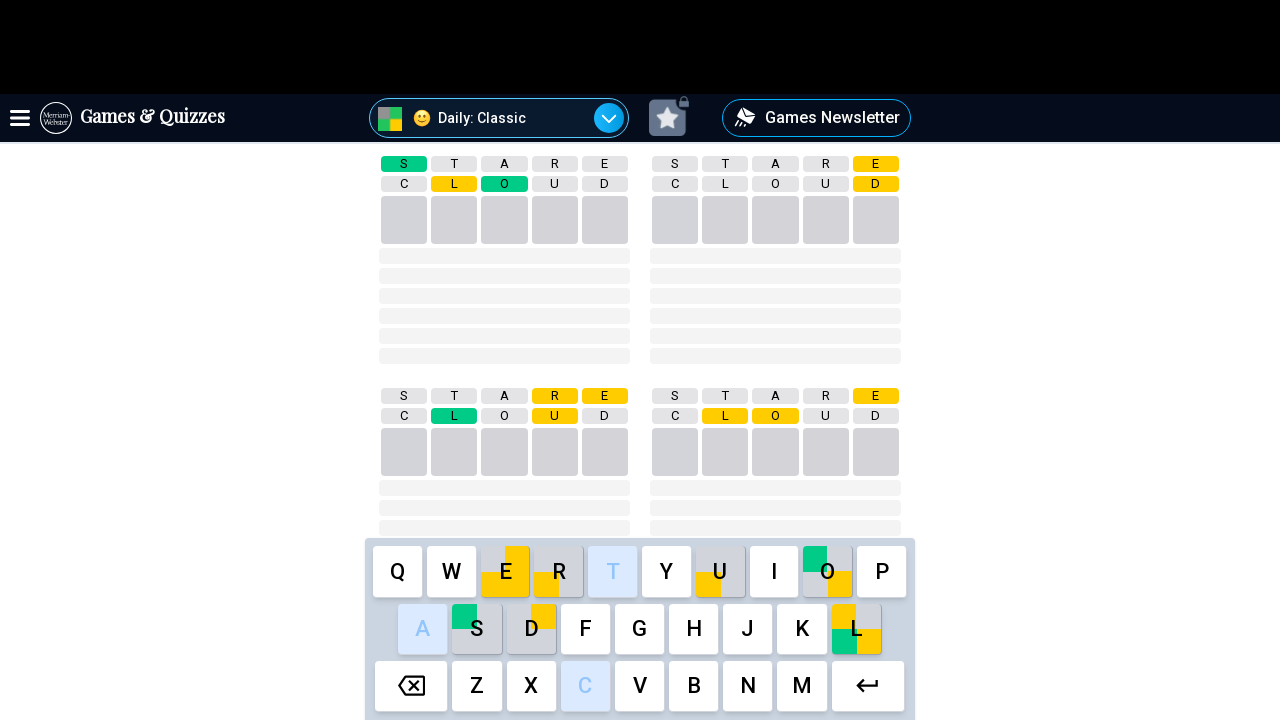

Queried quordle tiles - found 180 tiles
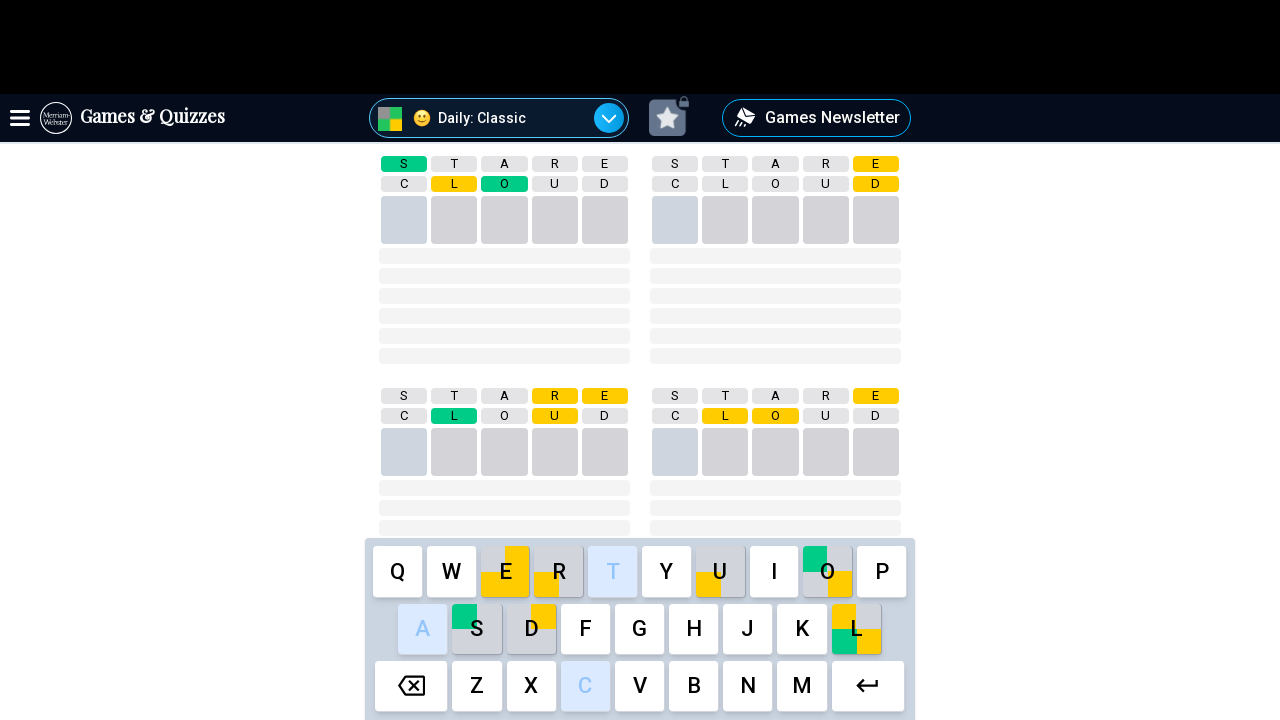

Checked for correct answers - found 3 correct tiles
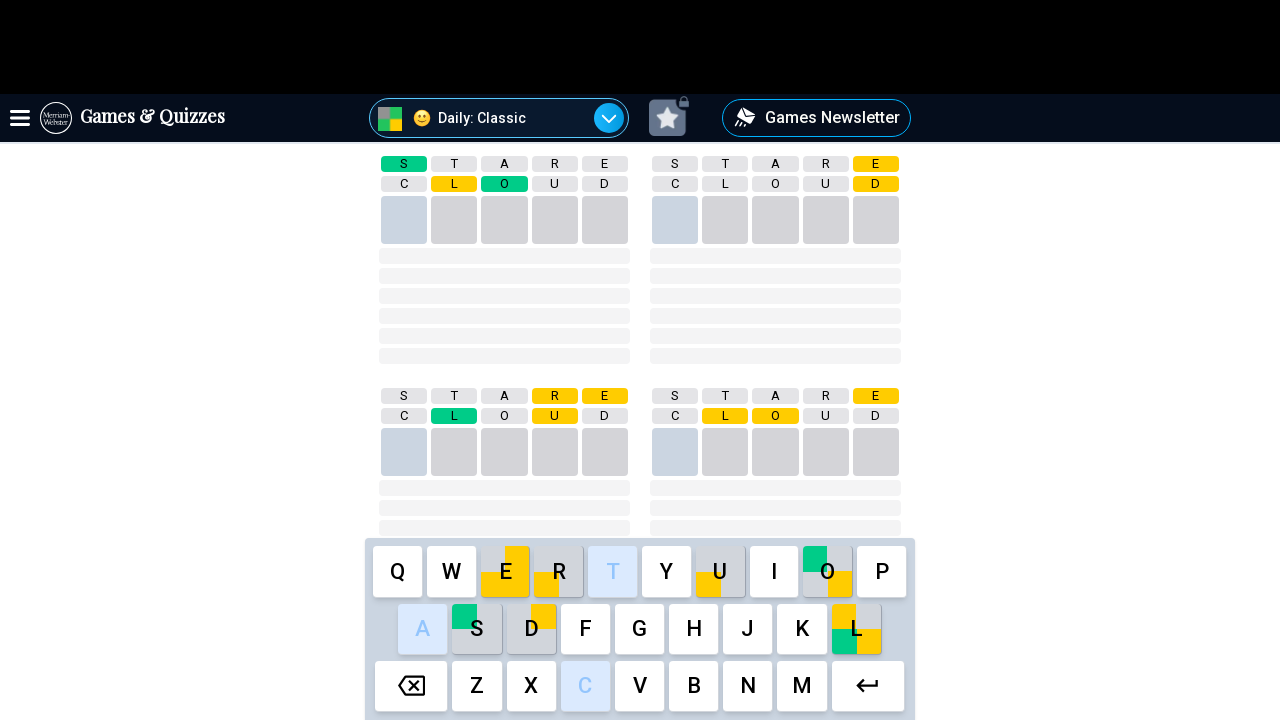

Typed guess 'PINTS'
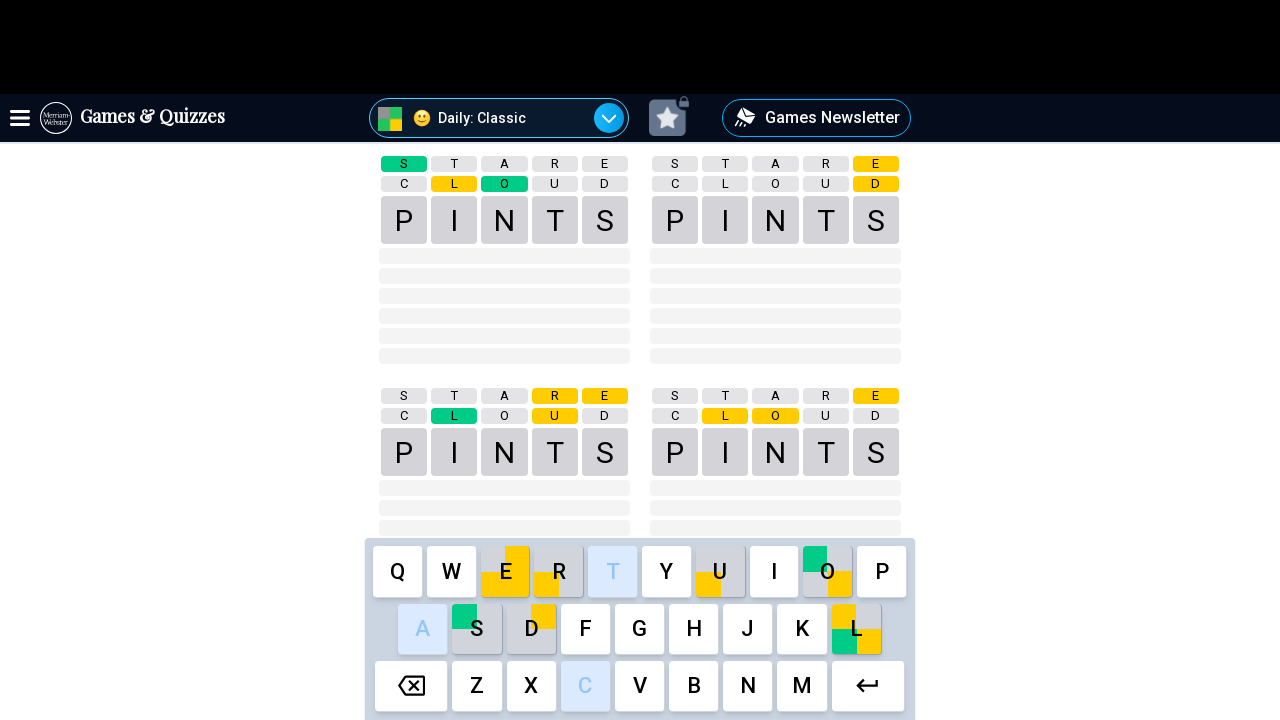

Submitted guess 'PINTS'
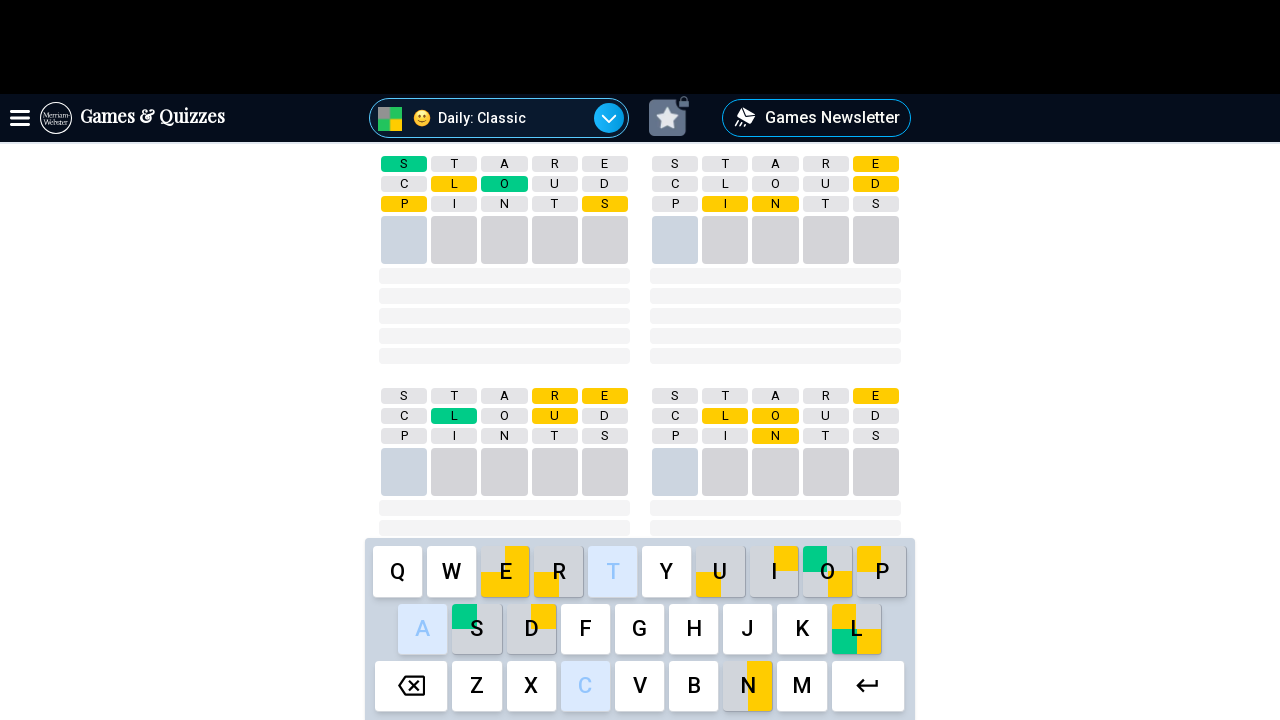

Waited for game to process guess
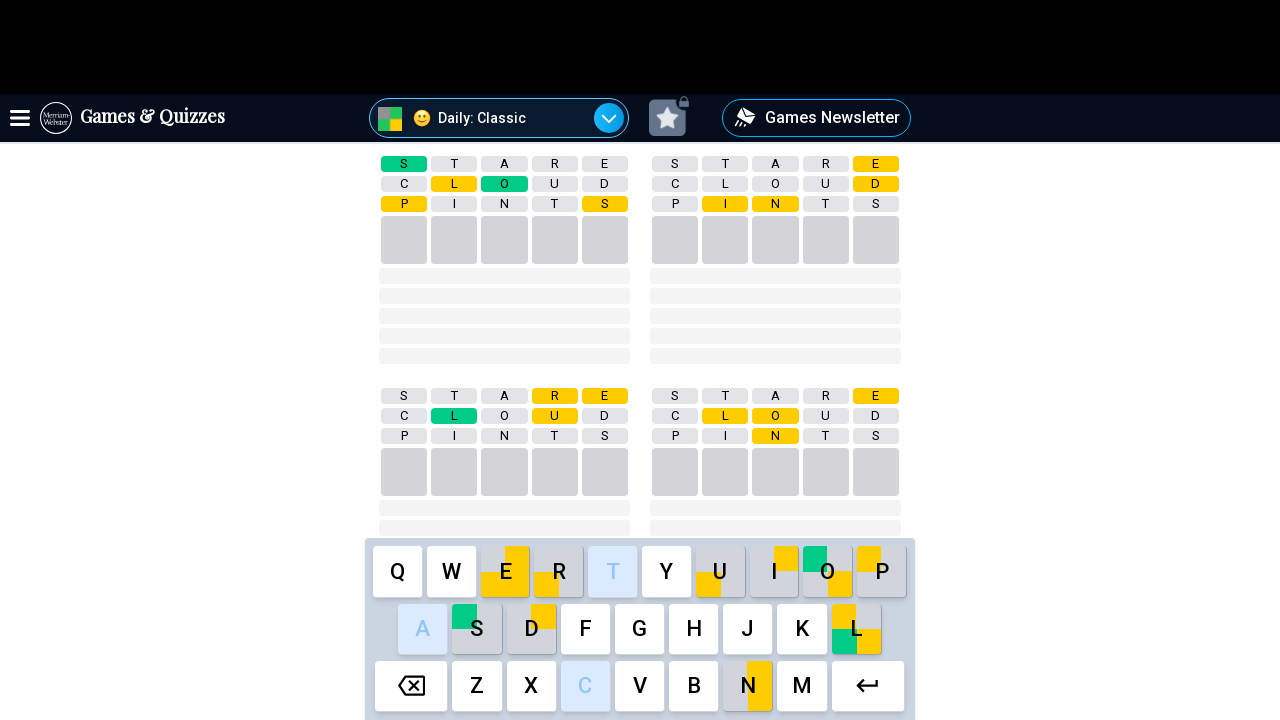

Queried game boards - found 4 boards
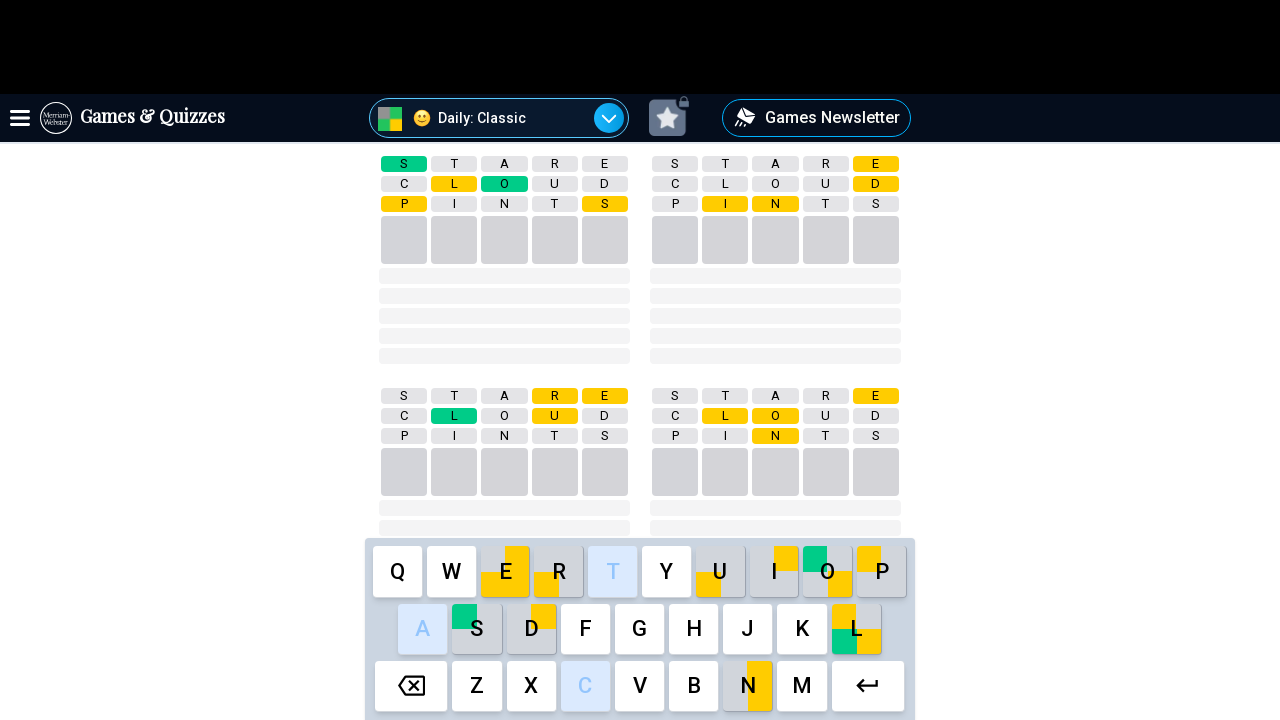

Queried quordle tiles - found 180 tiles
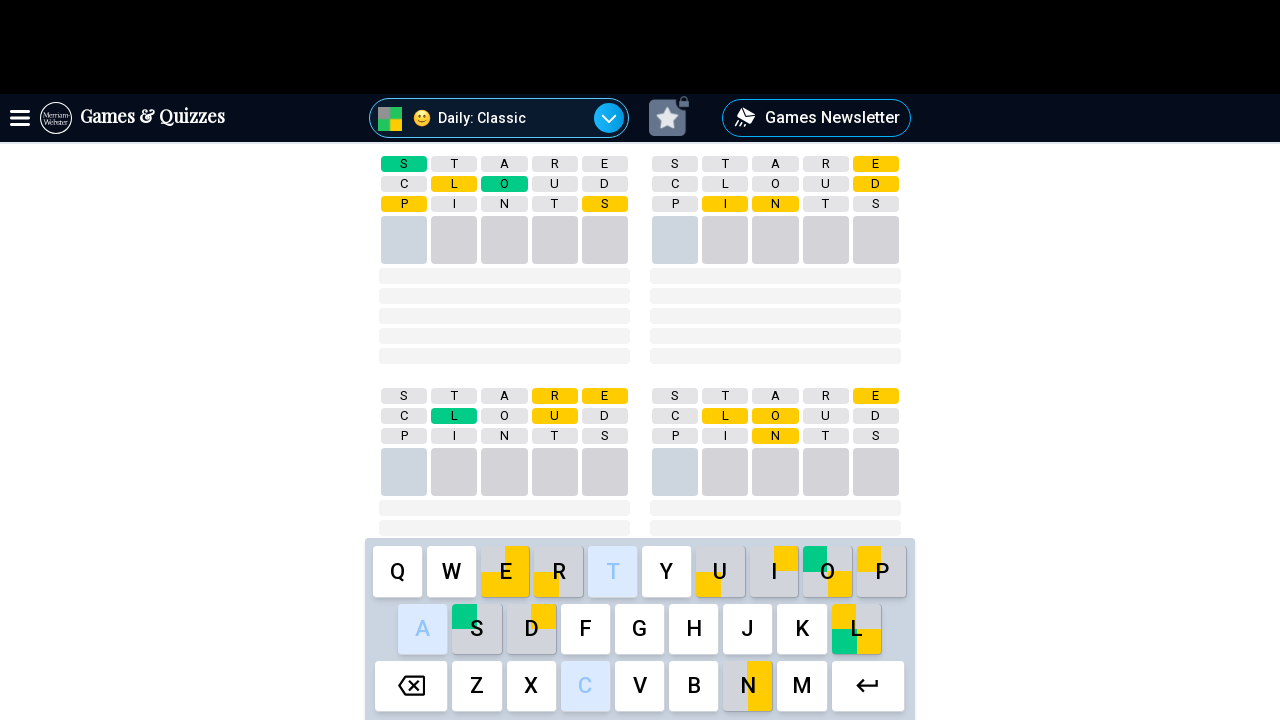

Checked for correct answers - found 3 correct tiles
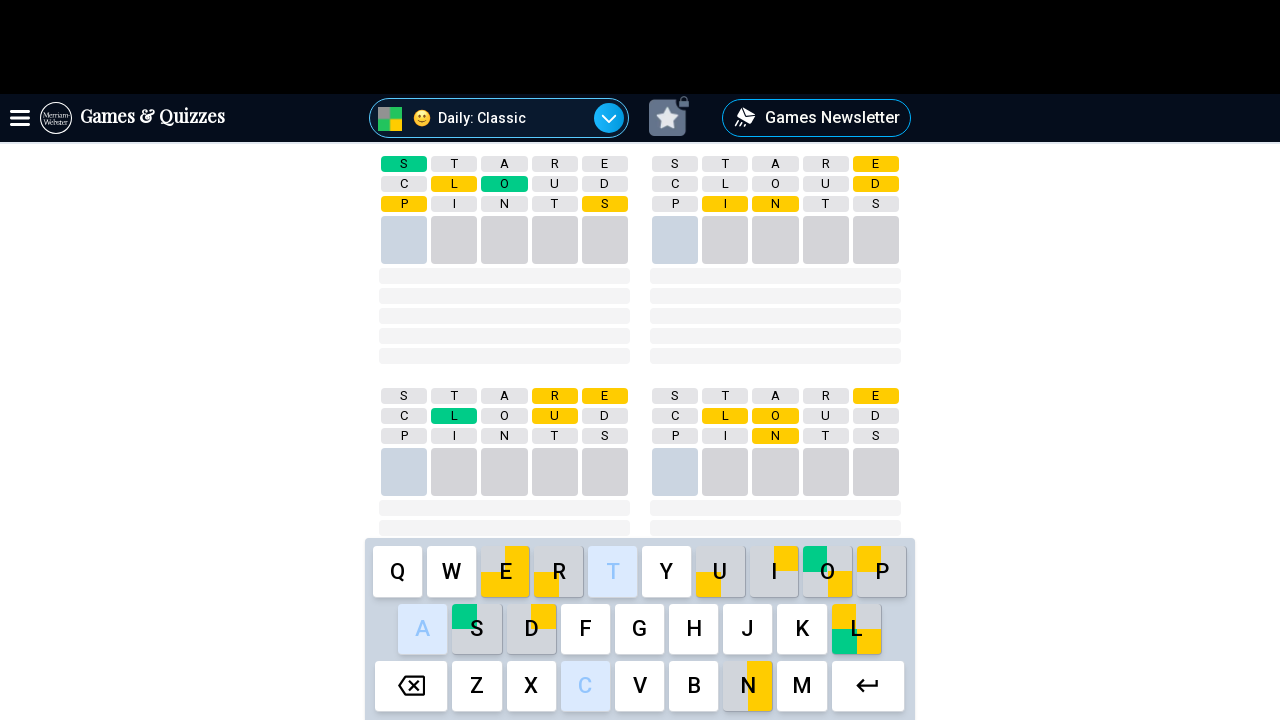

Typed guess 'BUMPY'
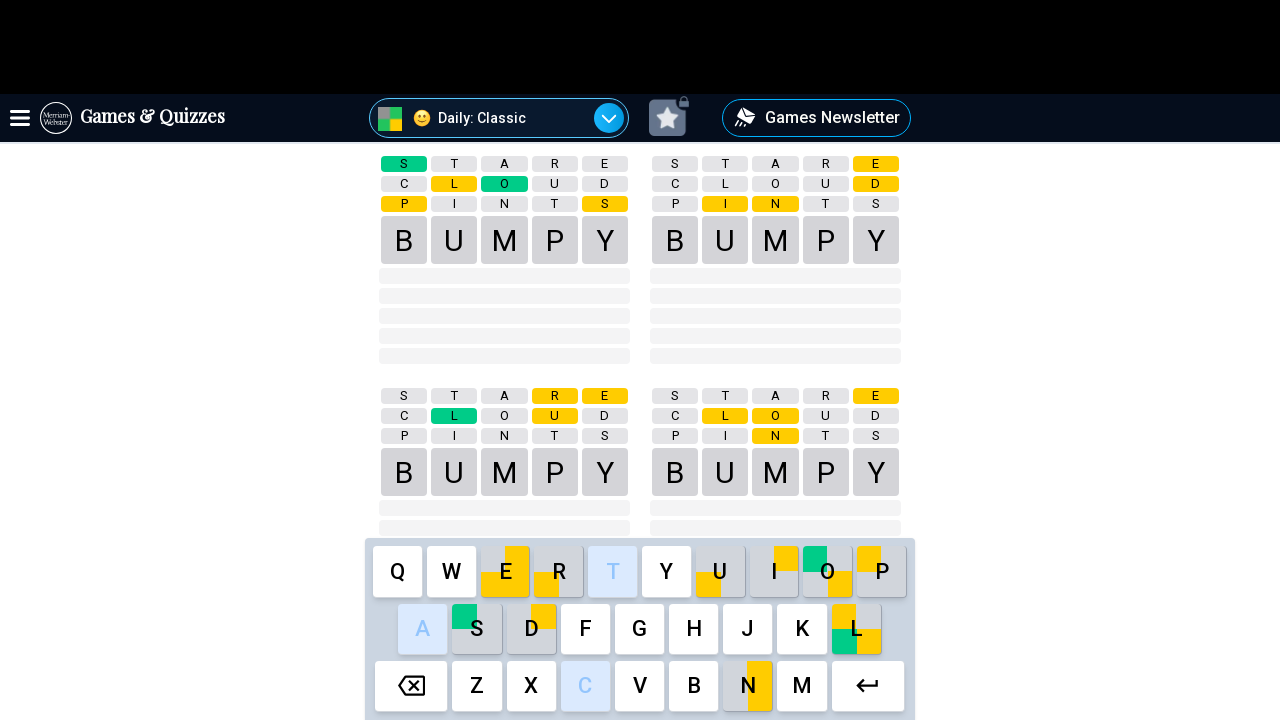

Submitted guess 'BUMPY'
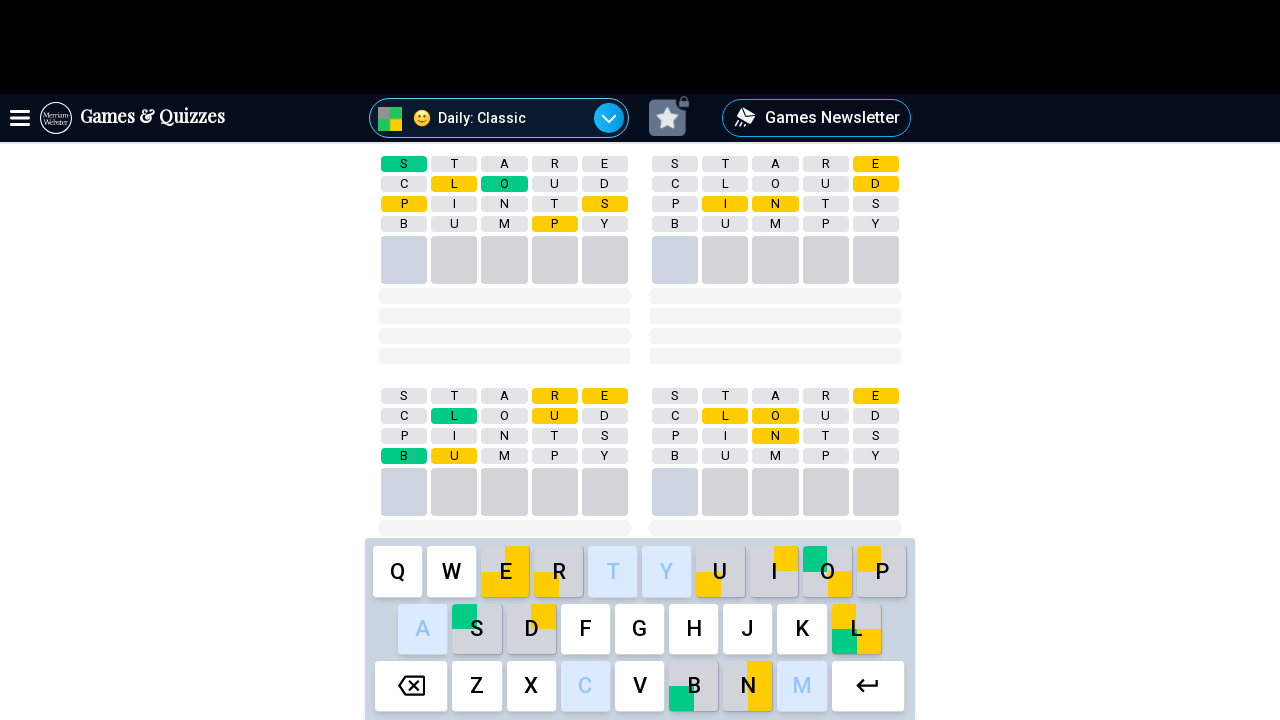

Waited for game to process guess
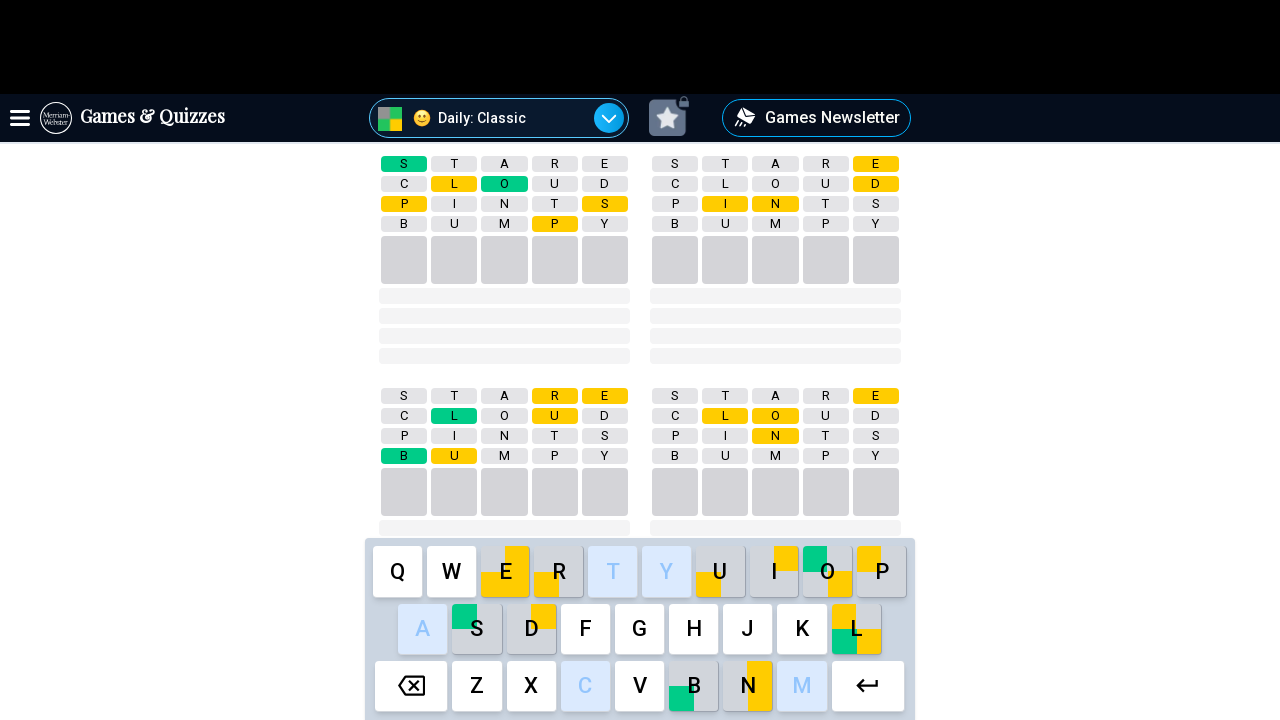

Queried game boards - found 4 boards
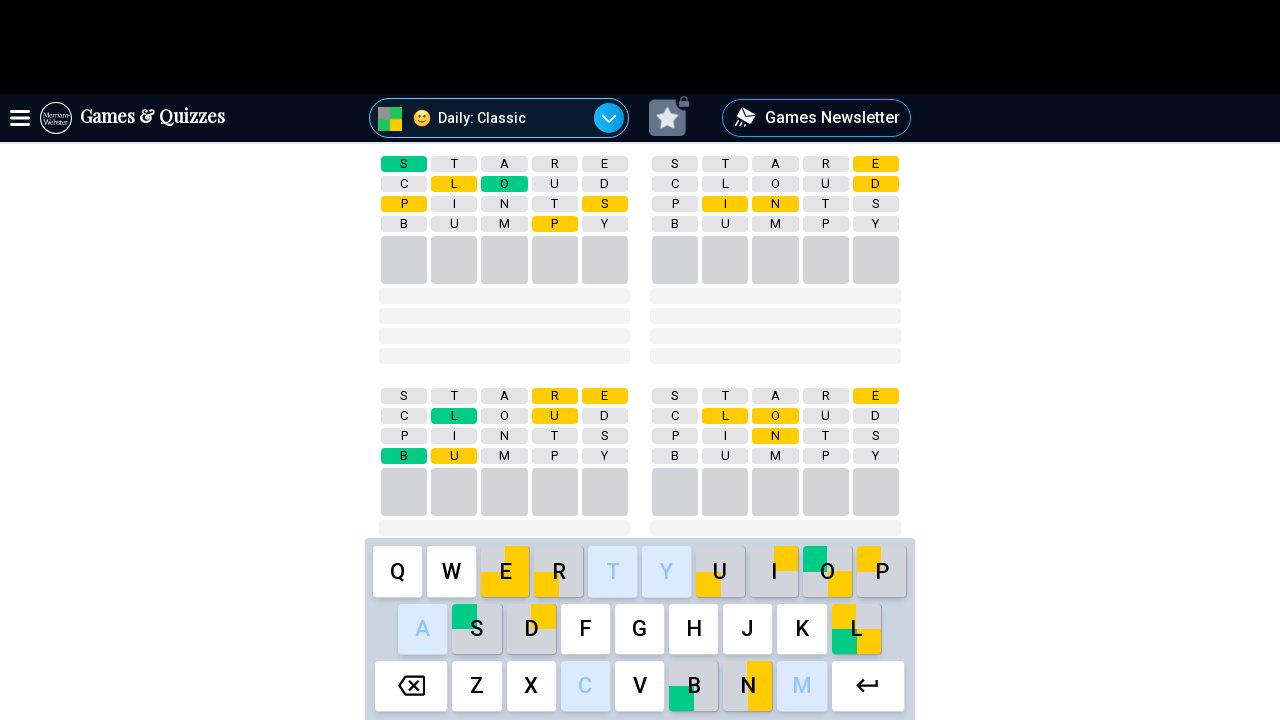

Queried quordle tiles - found 180 tiles
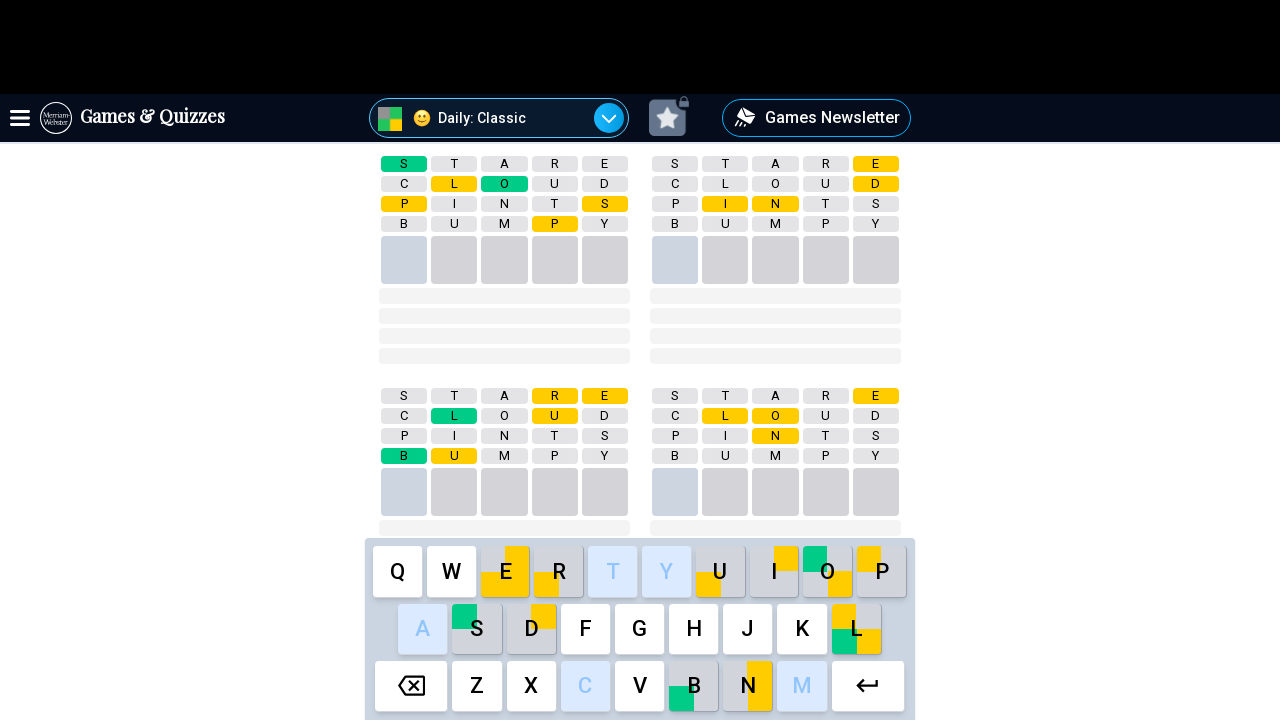

Checked for correct answers - found 4 correct tiles
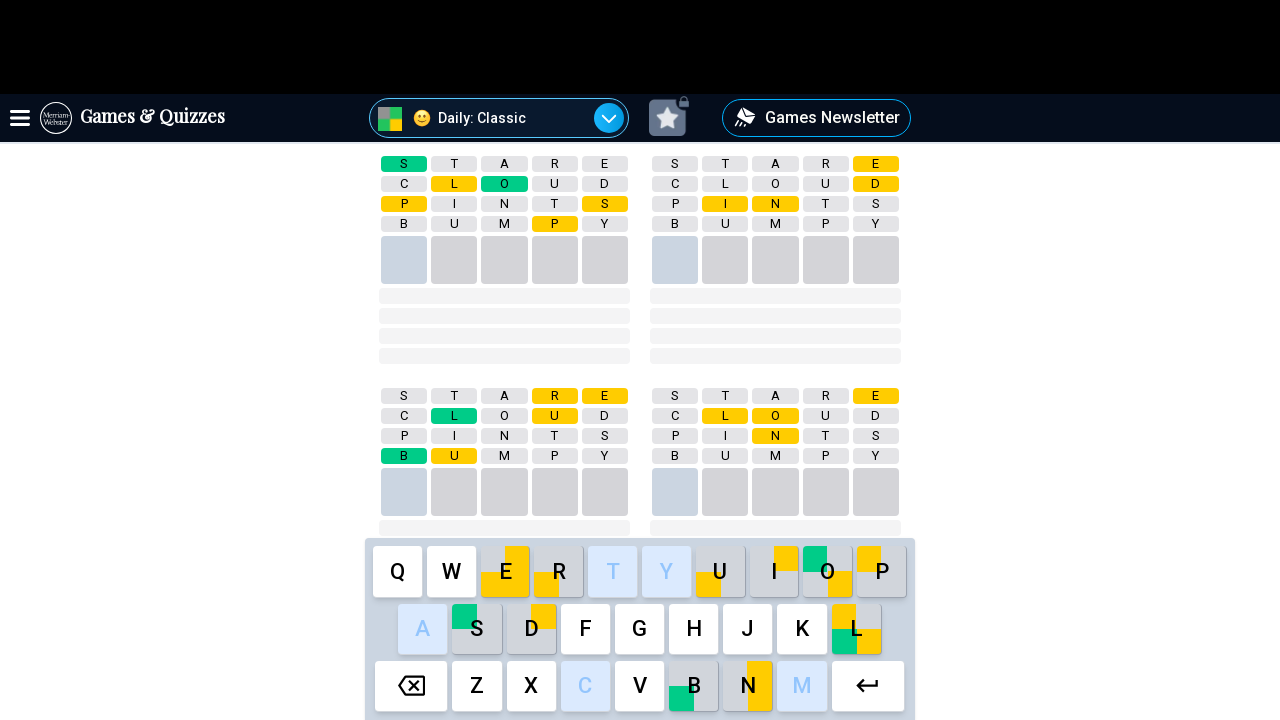

Typed guess 'WORLD'
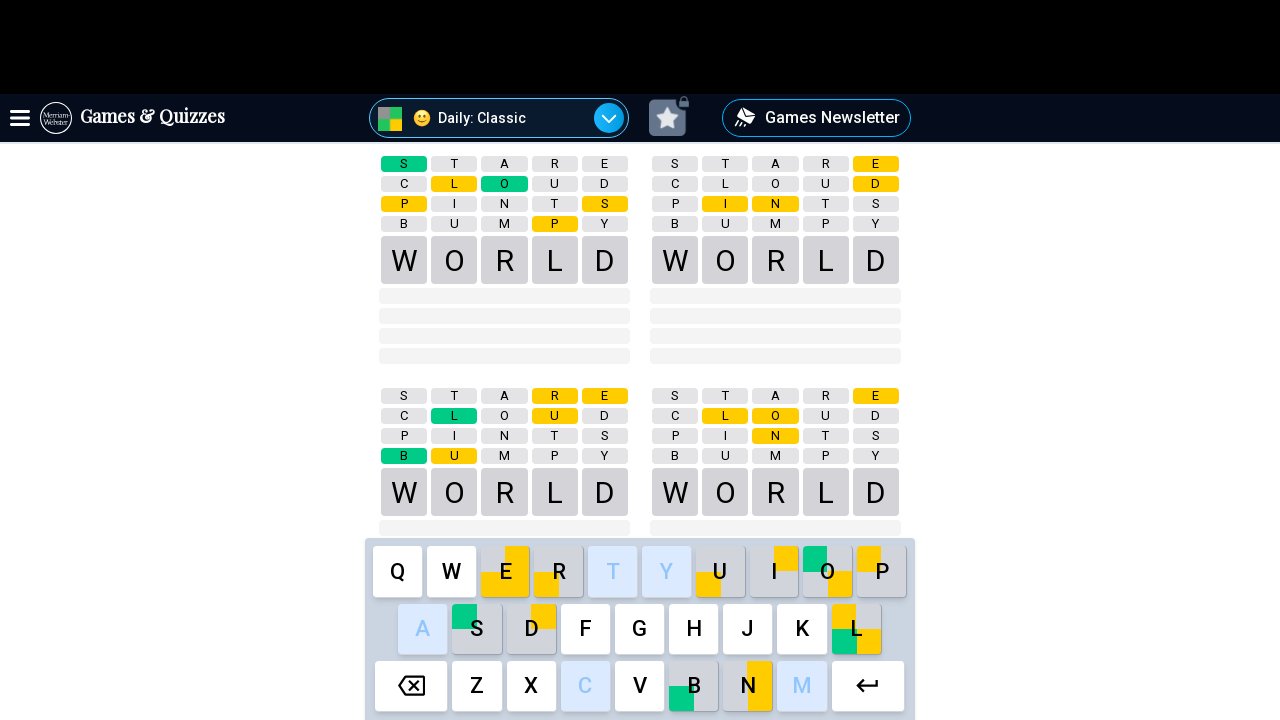

Submitted guess 'WORLD'
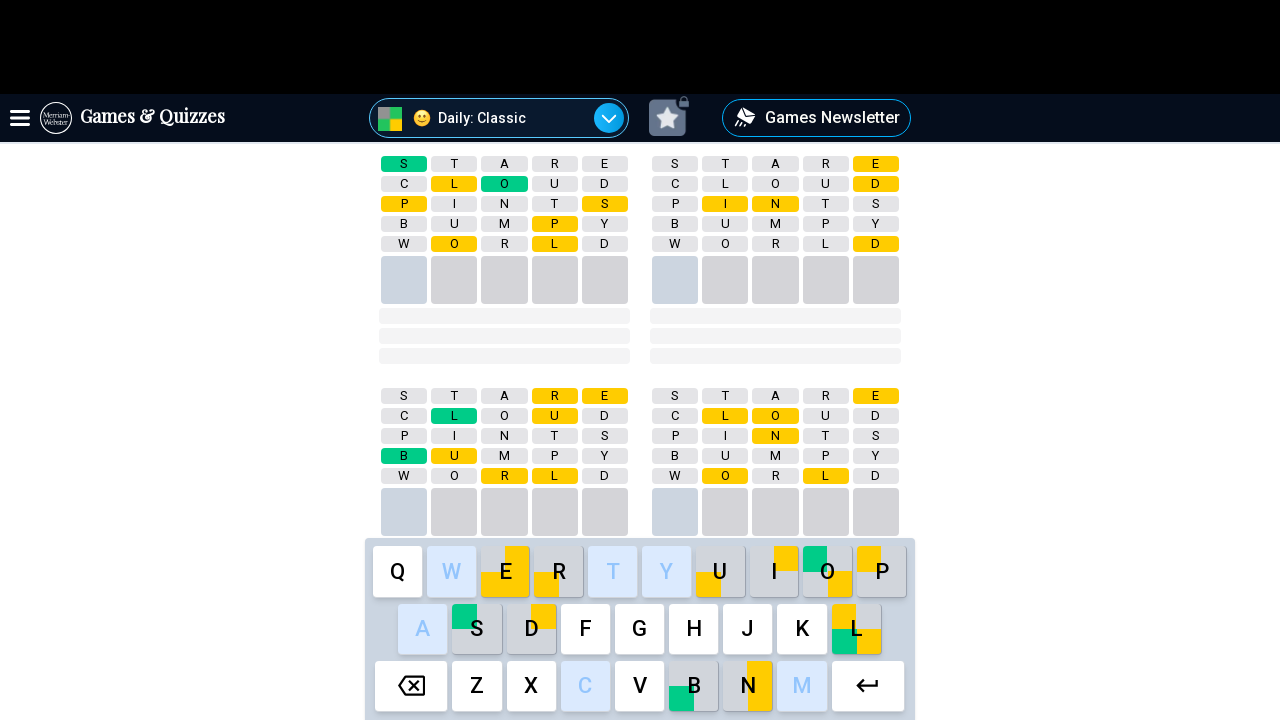

Waited for game to process guess
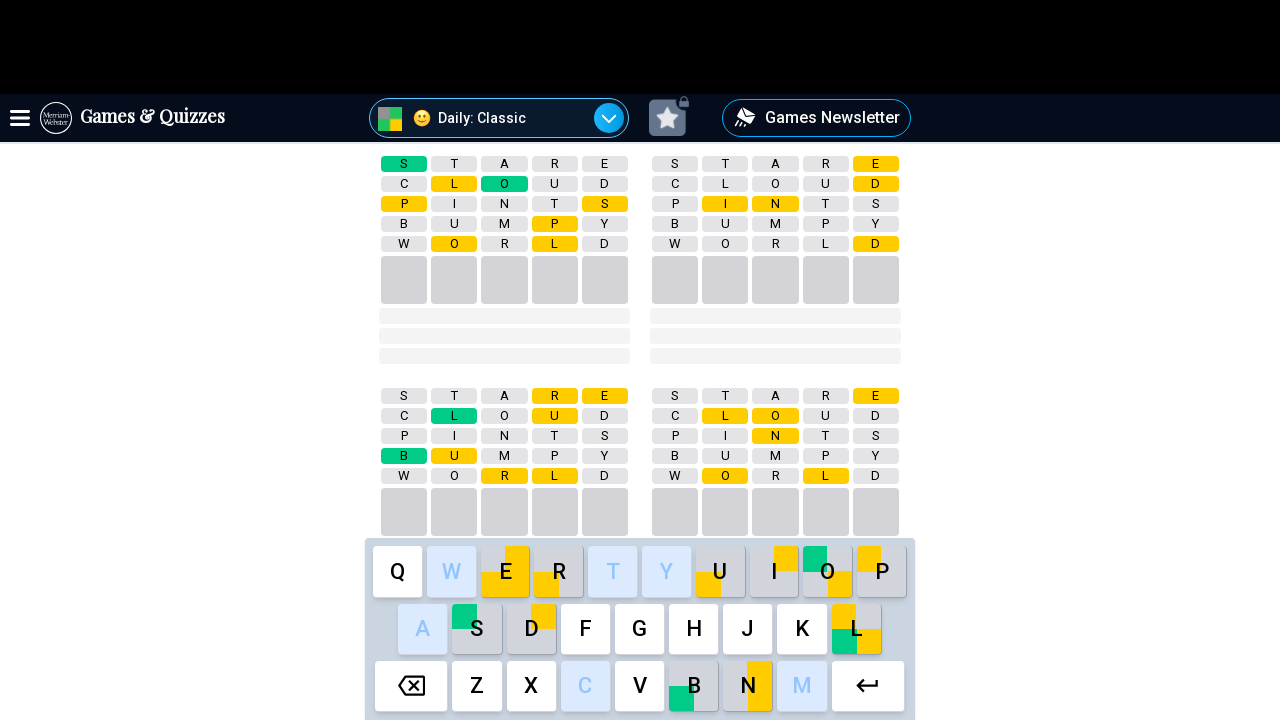

Queried game boards - found 4 boards
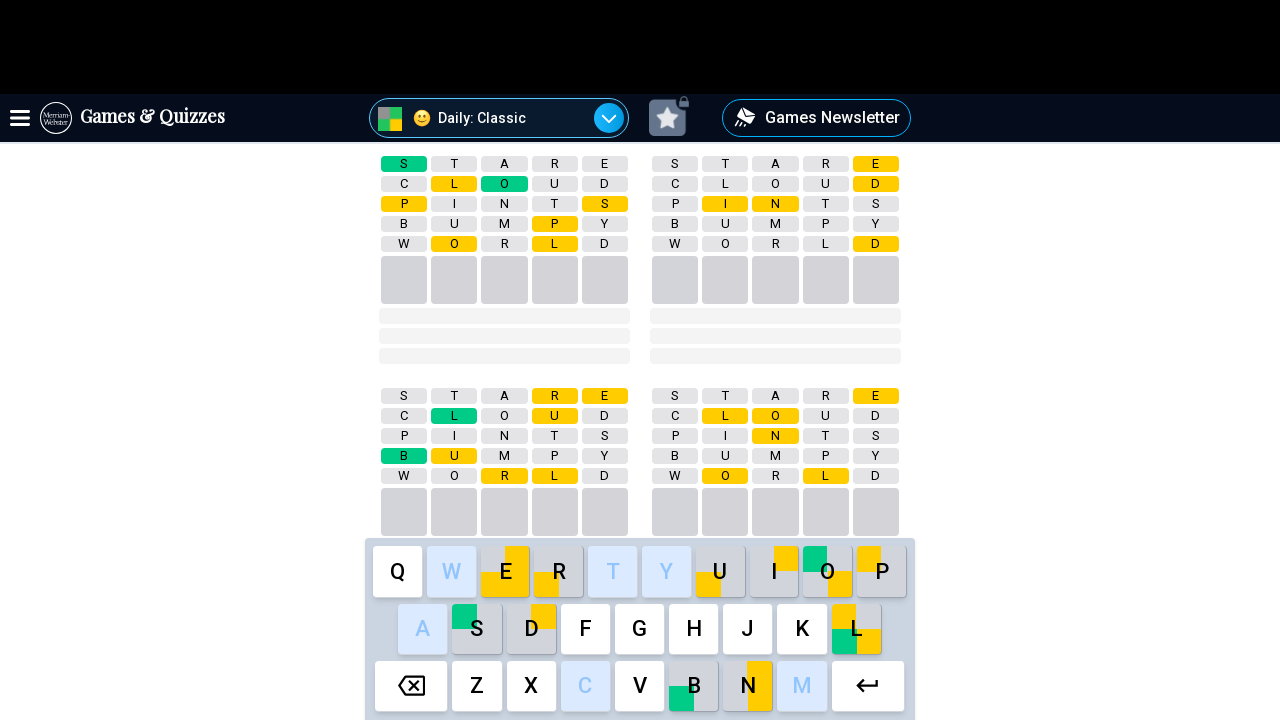

Queried quordle tiles - found 180 tiles
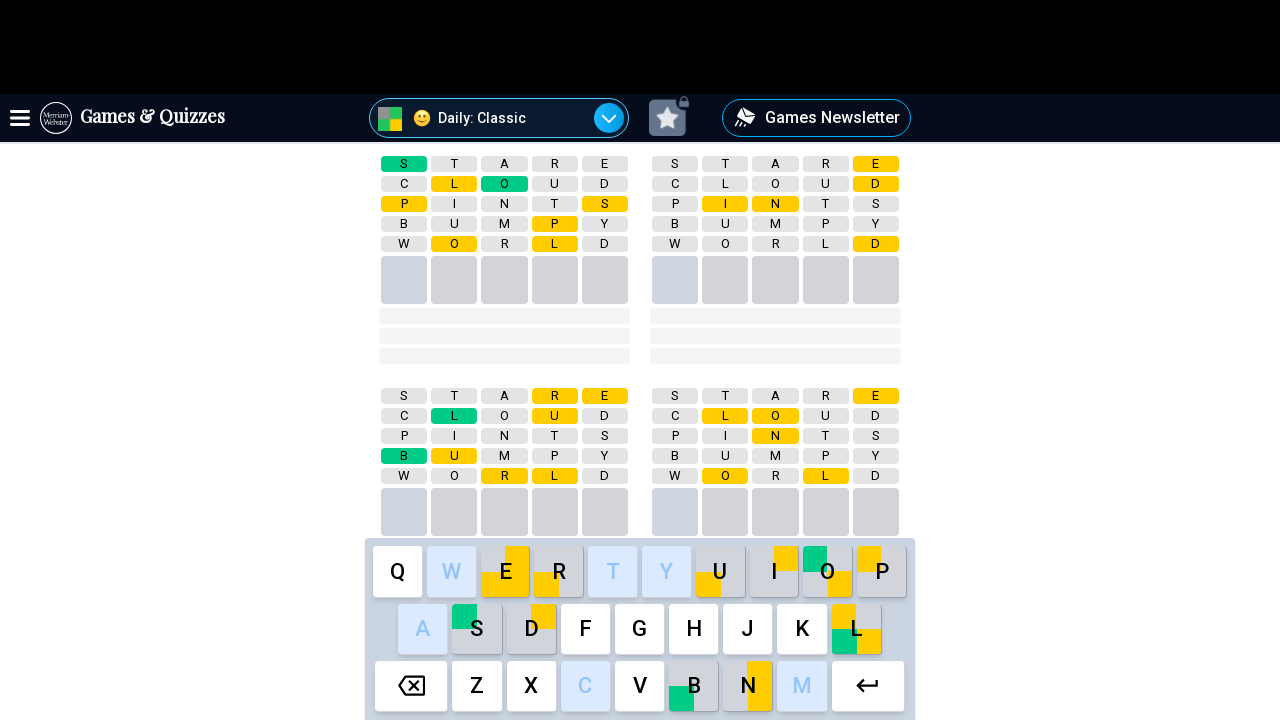

Checked for correct answers - found 4 correct tiles
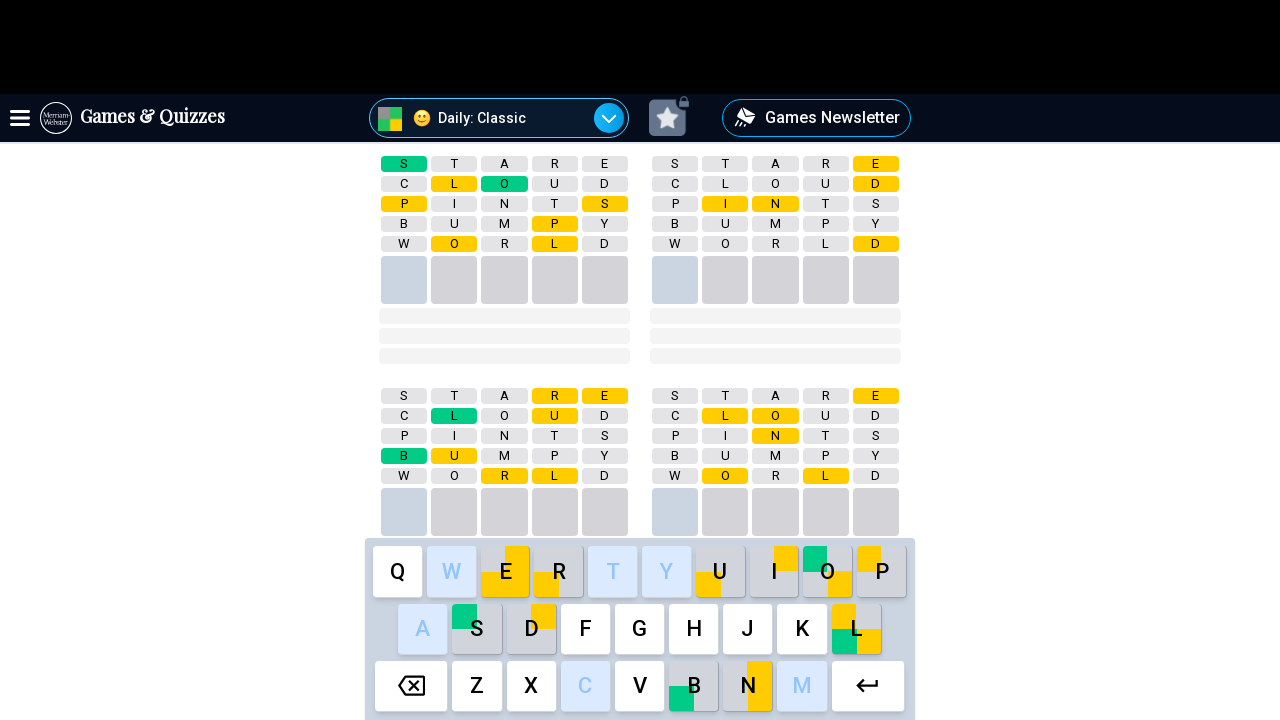

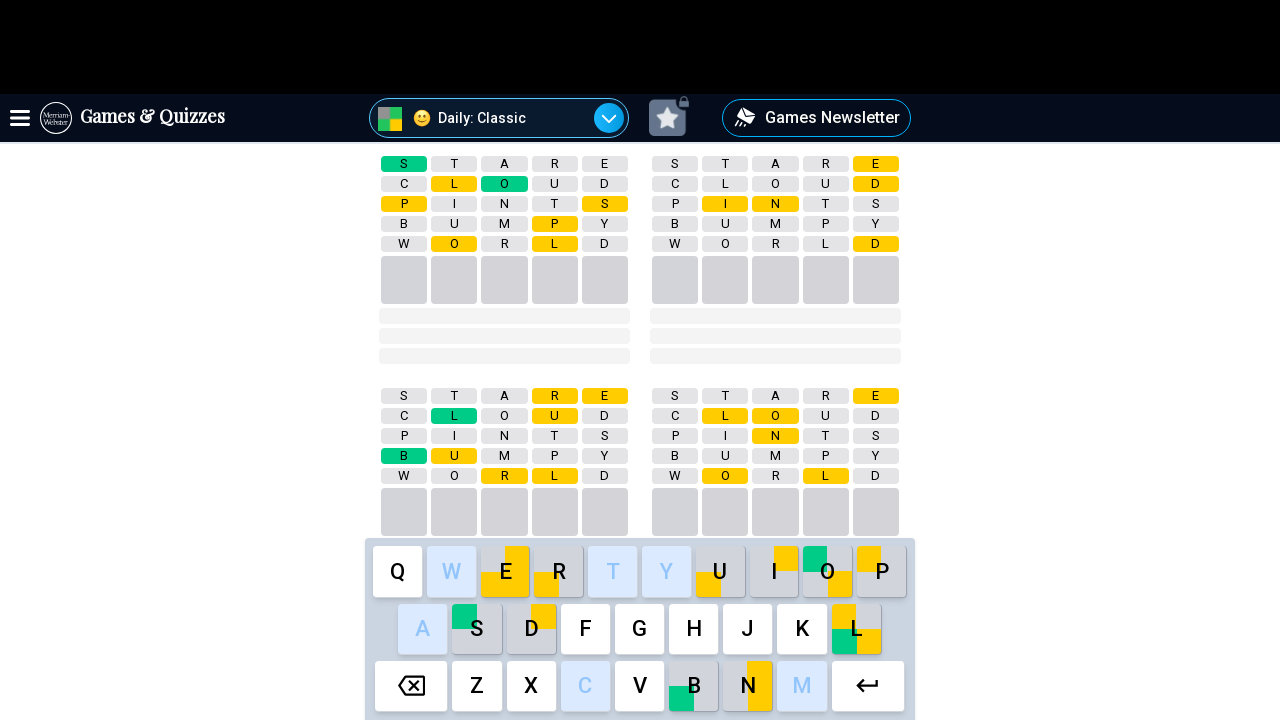